Tests navigation through nested dropdown menus by hovering over Courses, then Java, and clicking on J2EE Certification Training link

Starting URL: http://greenstech.in/selenium-course-content.html

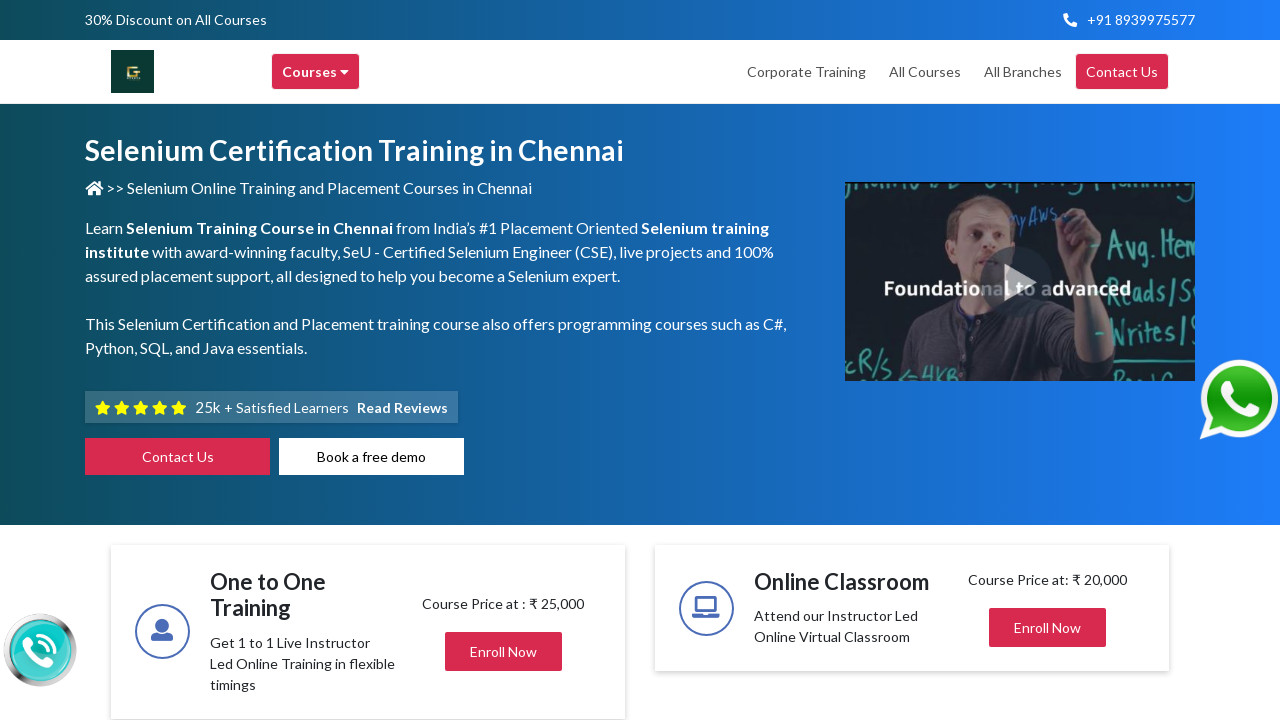

Hovered over Courses menu item at (316, 72) on xpath=(//div[text()='Courses '])
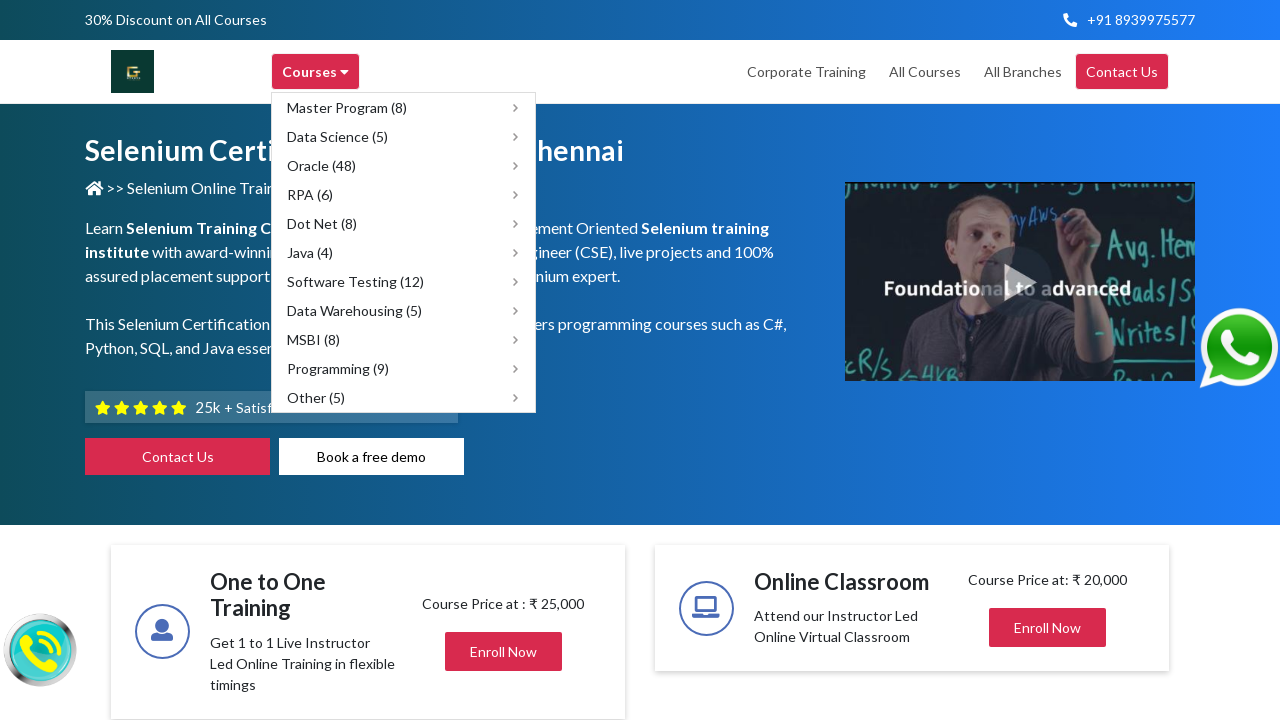

Waited 500ms for Courses submenu to appear
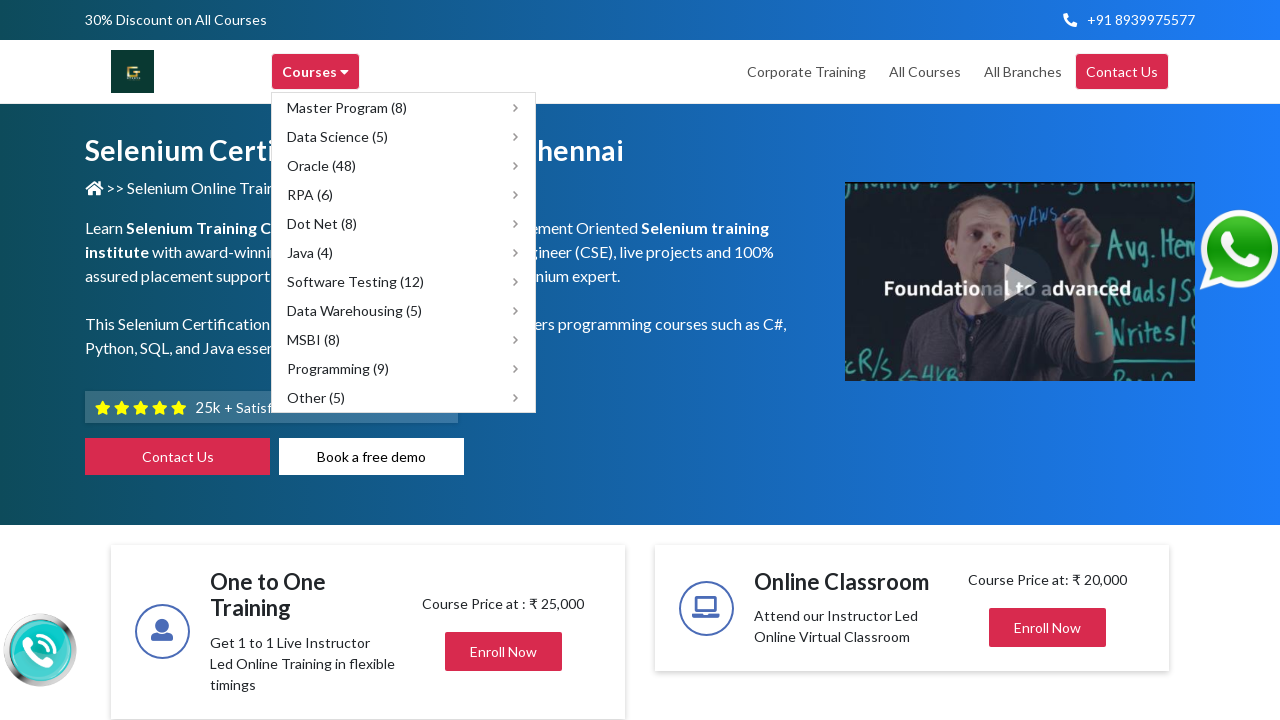

Hovered over Java submenu item at (310, 252) on xpath=(//span[text()='Java (4)'])
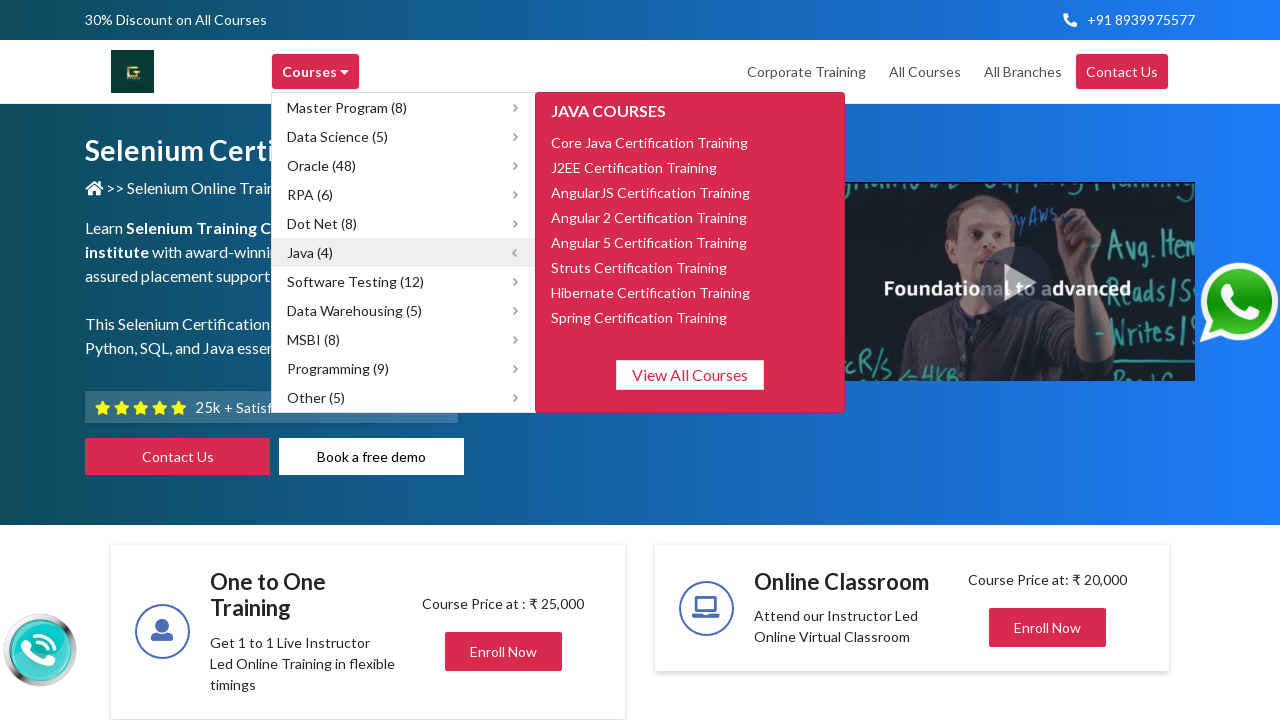

Waited 500ms for Java submenu to expand
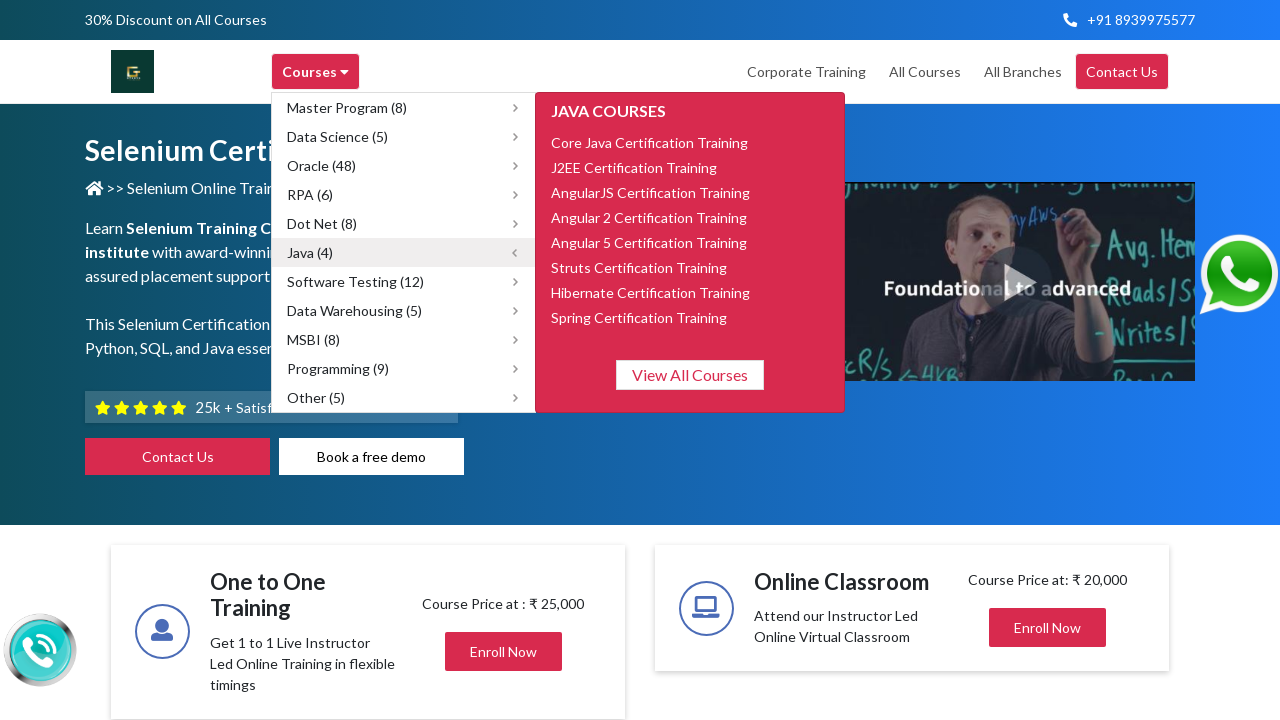

Clicked on J2EE Certification Training link at (634, 167) on xpath=(//span[text()='J2EE Certification Training'])
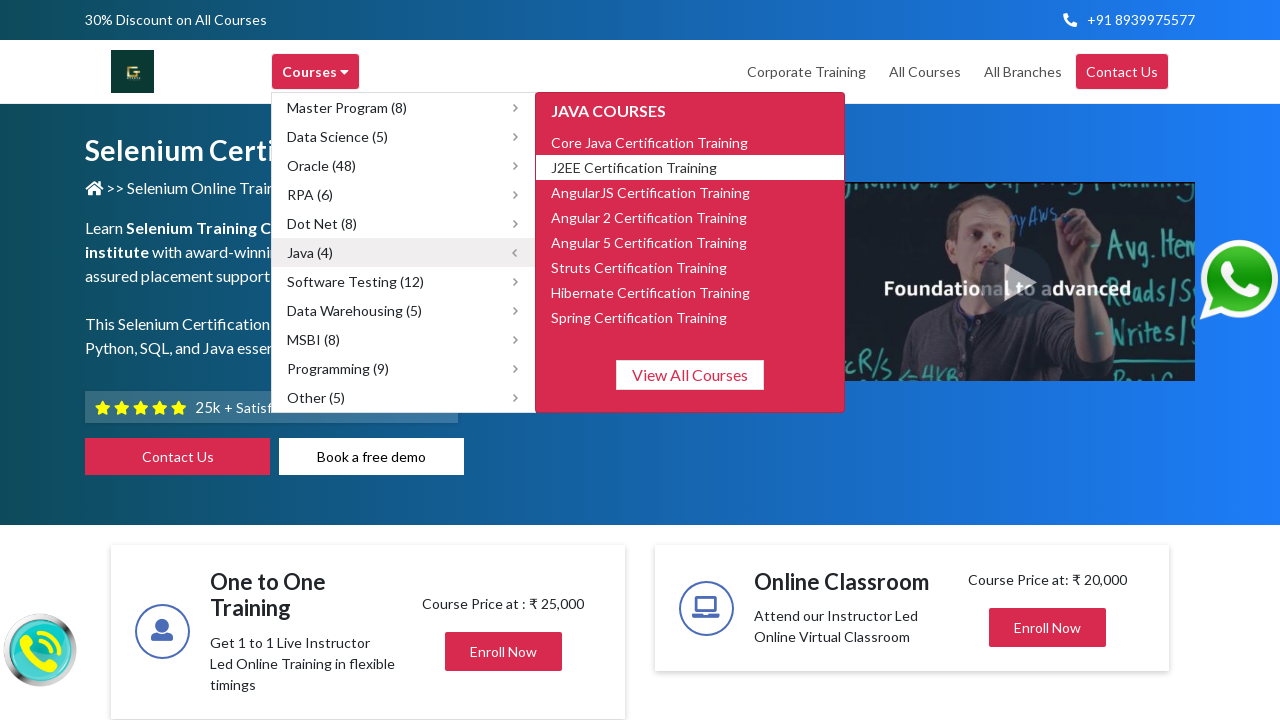

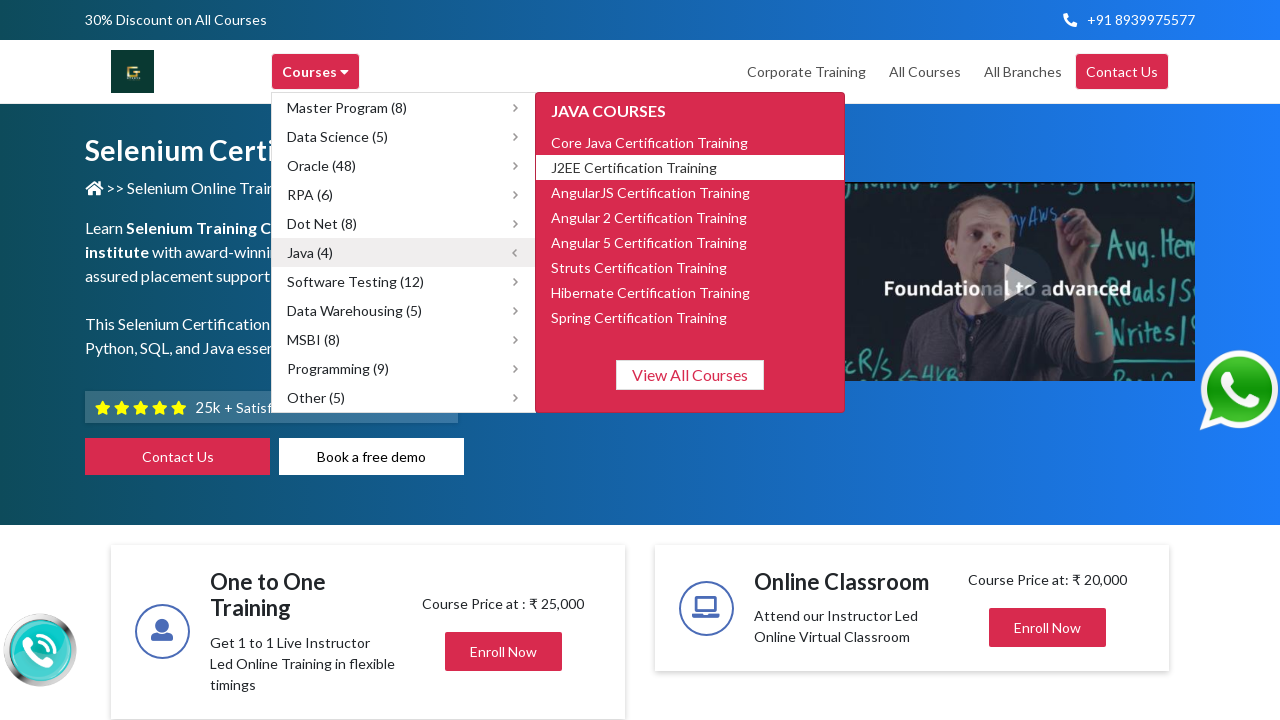